Opens the MakeMyTrip travel website and tests basic browser window manipulation by maximizing and then minimizing the browser window.

Starting URL: https://www.makemytrip.com/

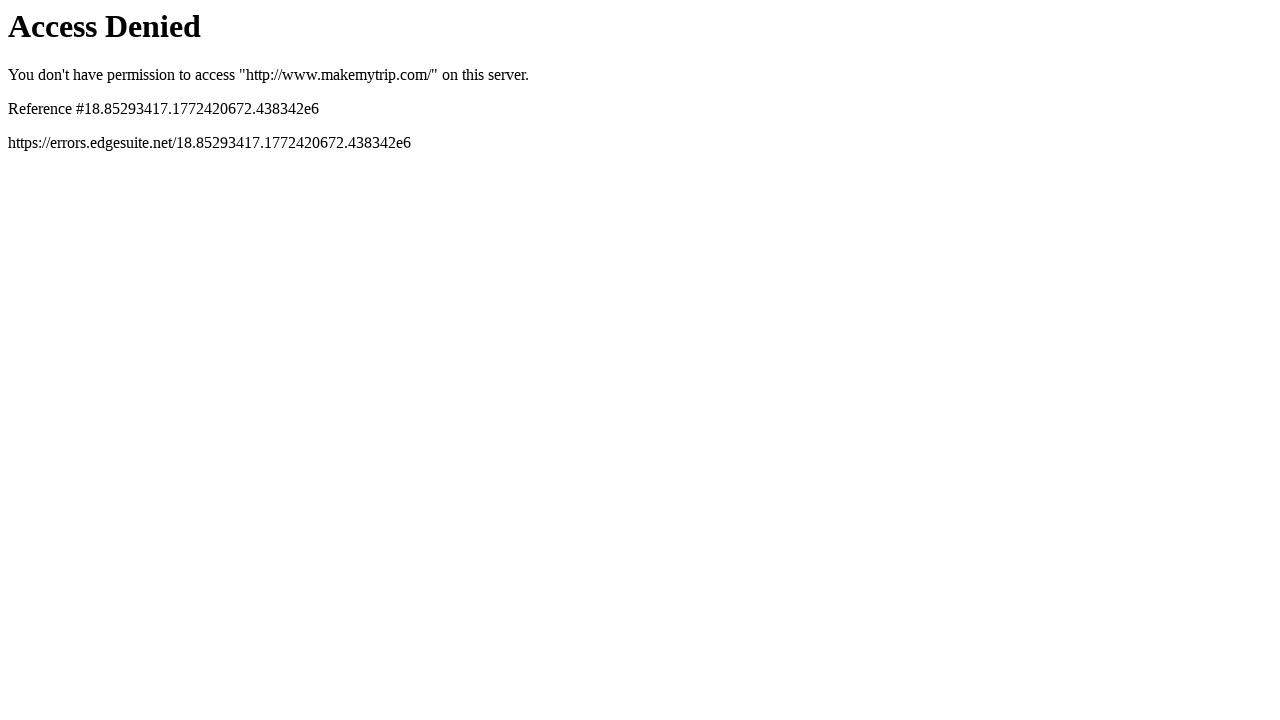

Waited for page to reach domcontentloaded state
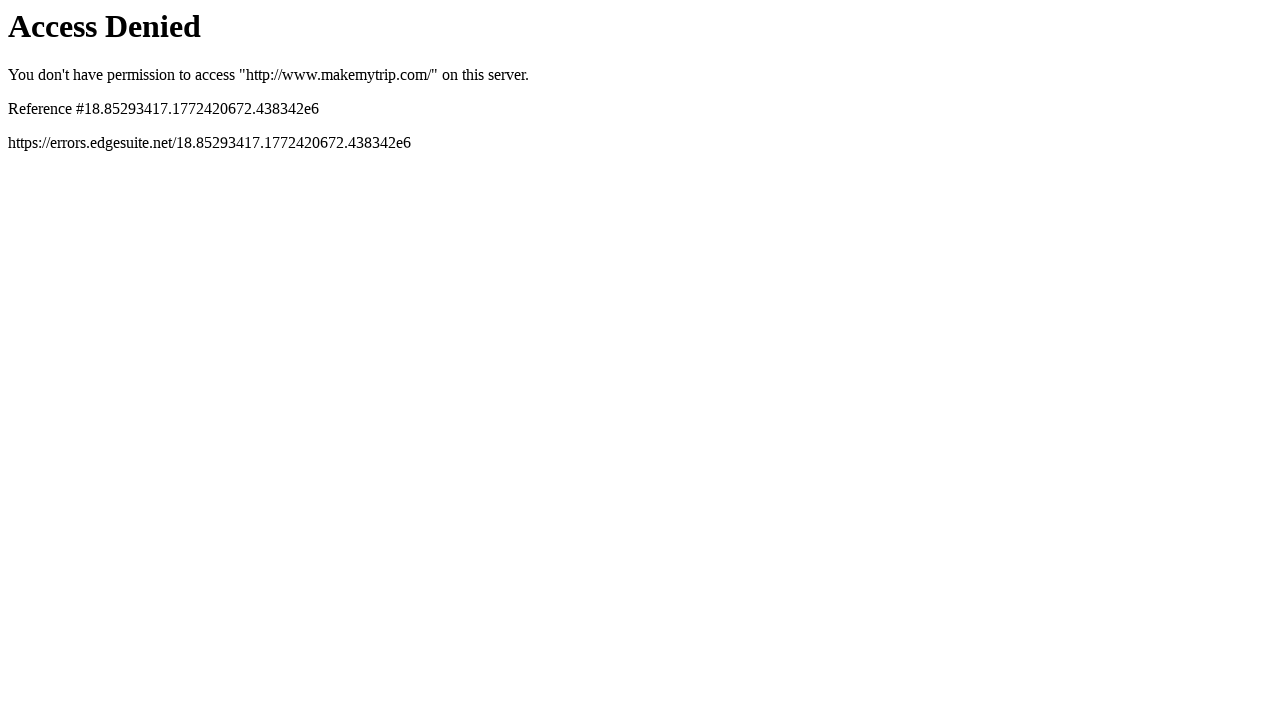

Maximized browser window to 1920x1080
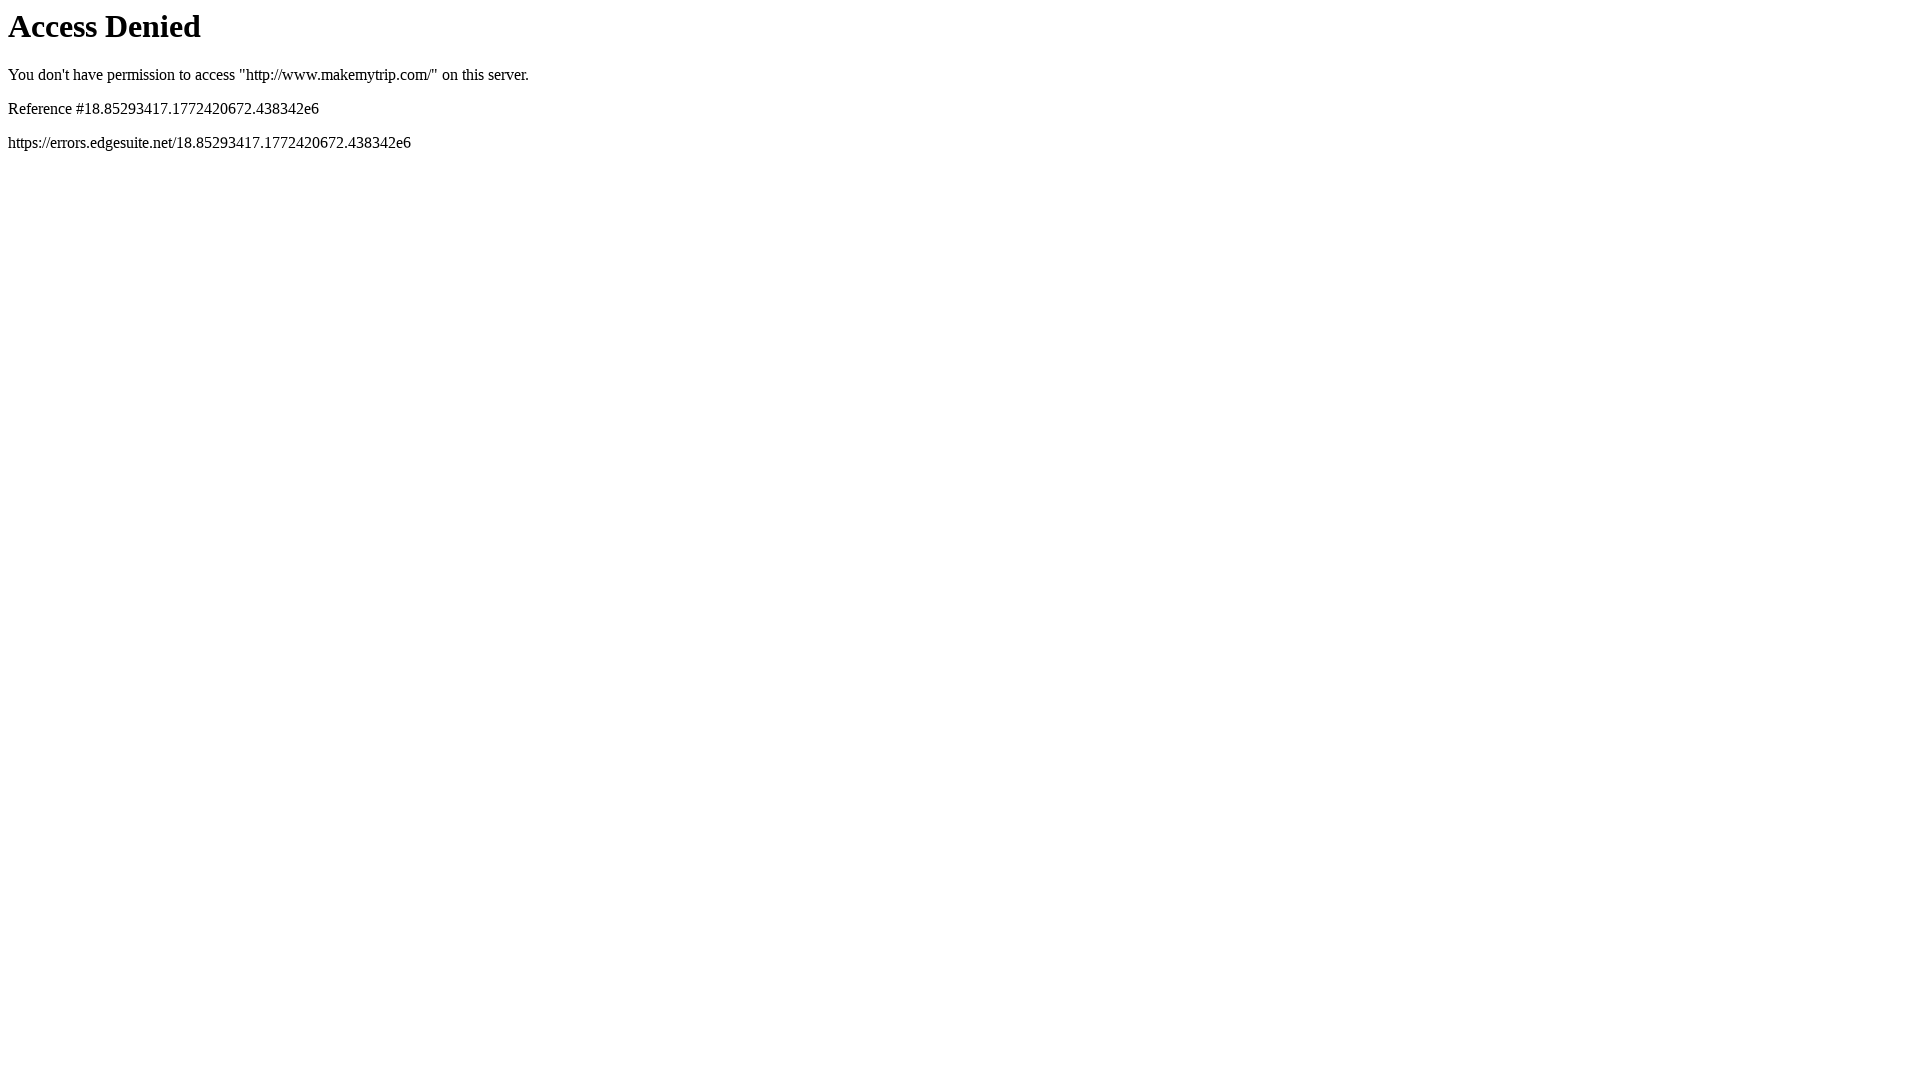

Waited 1 second
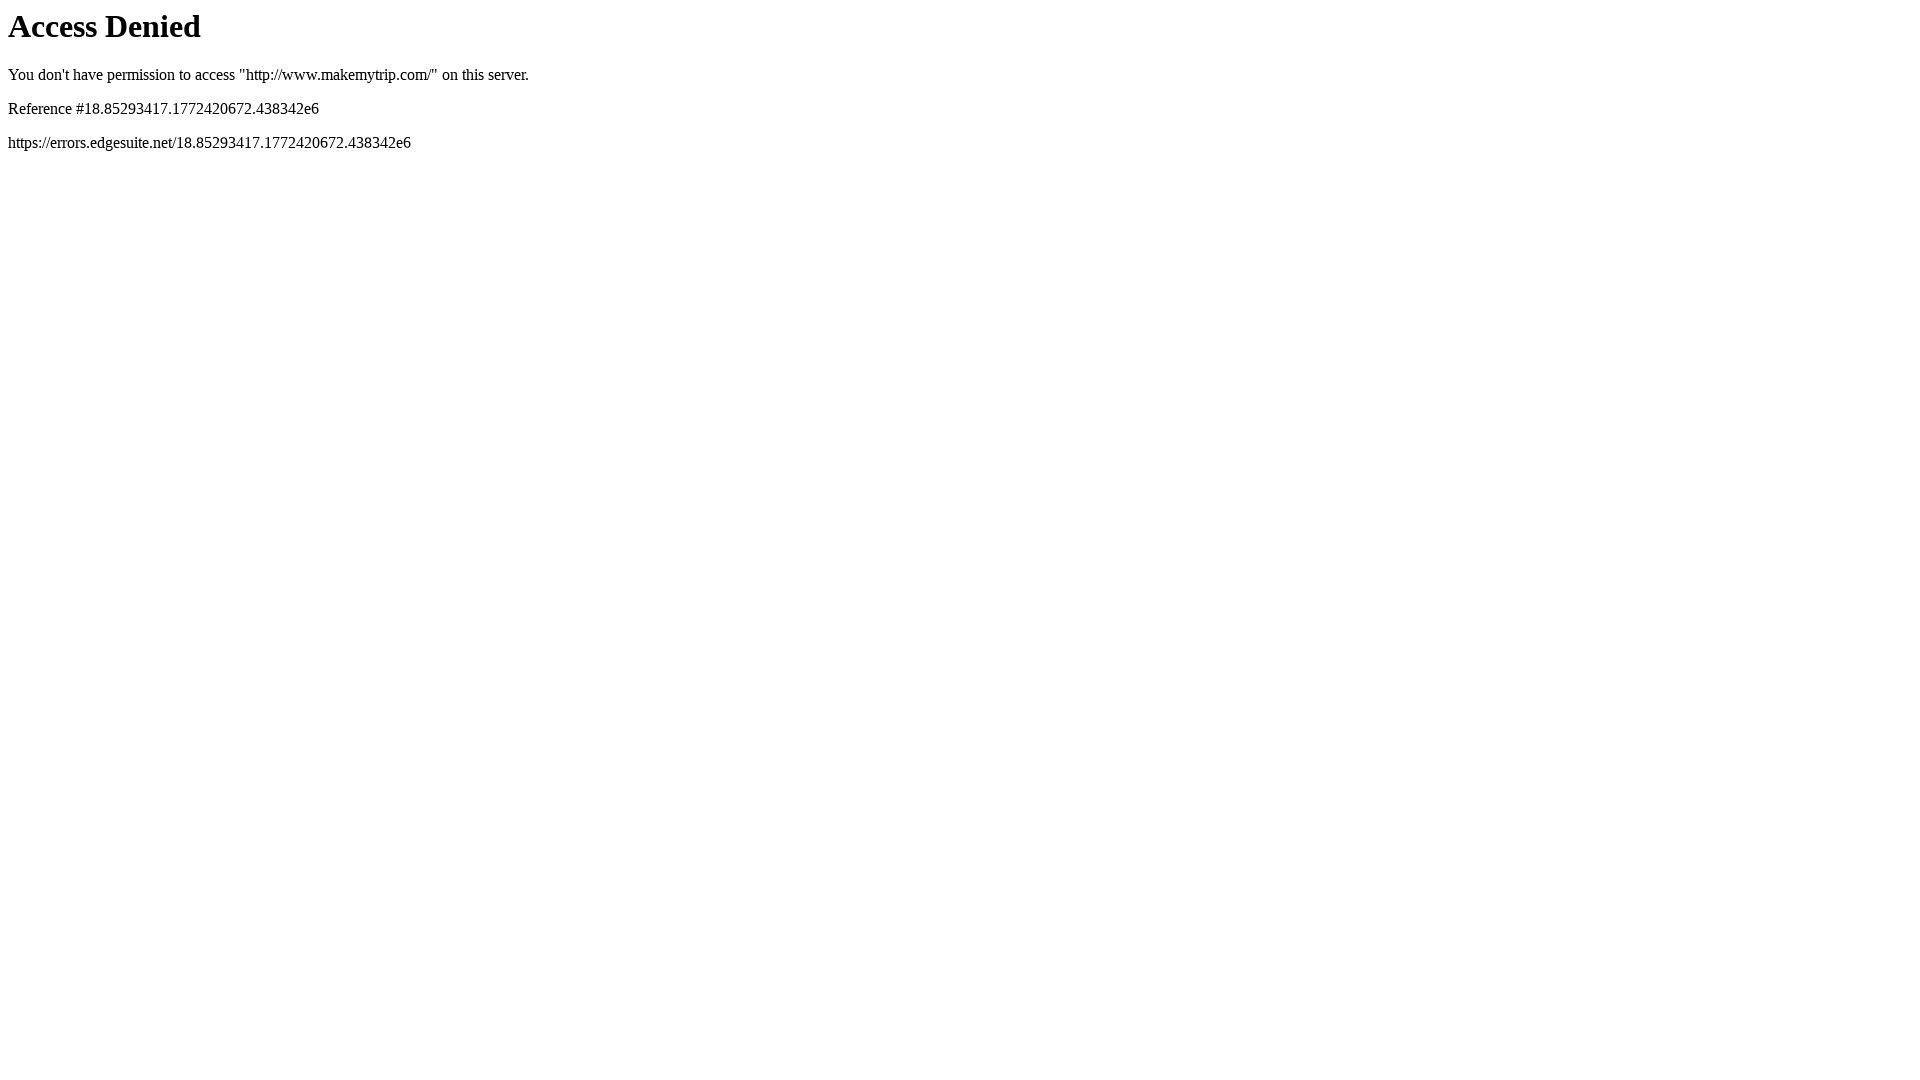

Minimized browser window effect by reducing viewport to 800x600
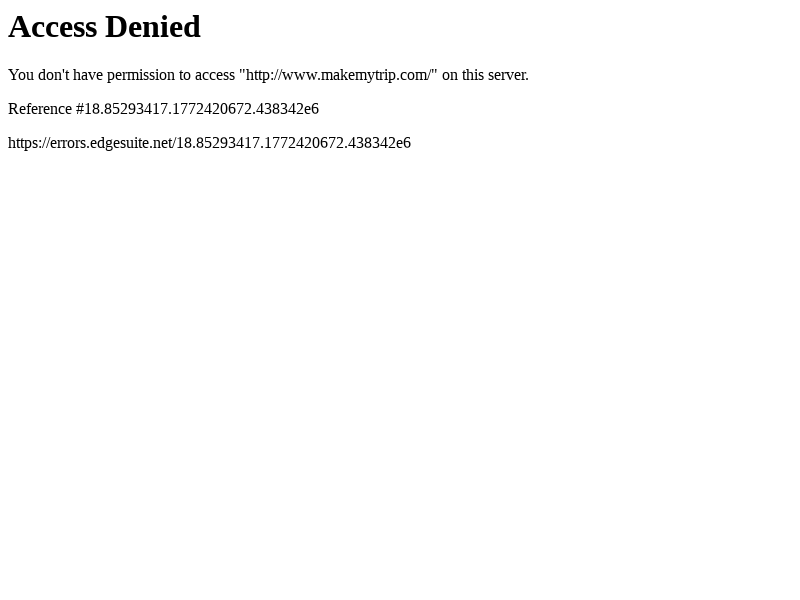

Waited for page to reach networkidle state
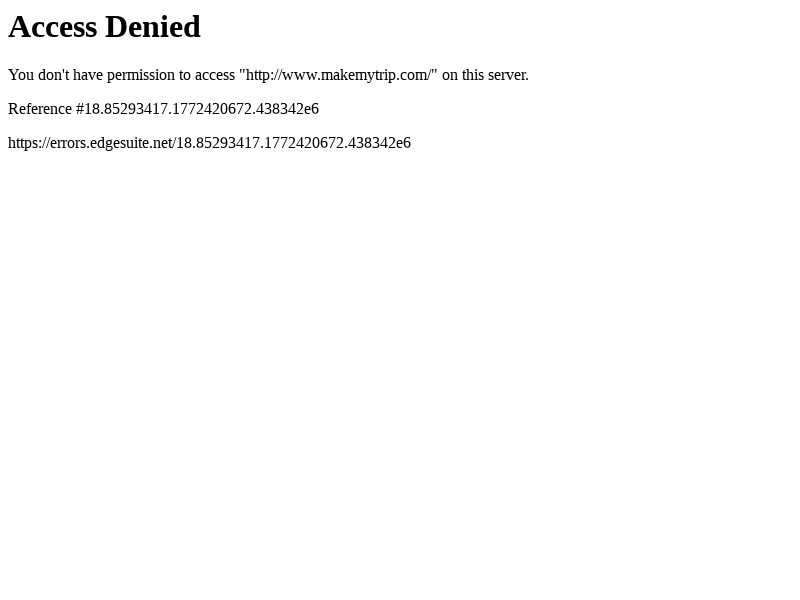

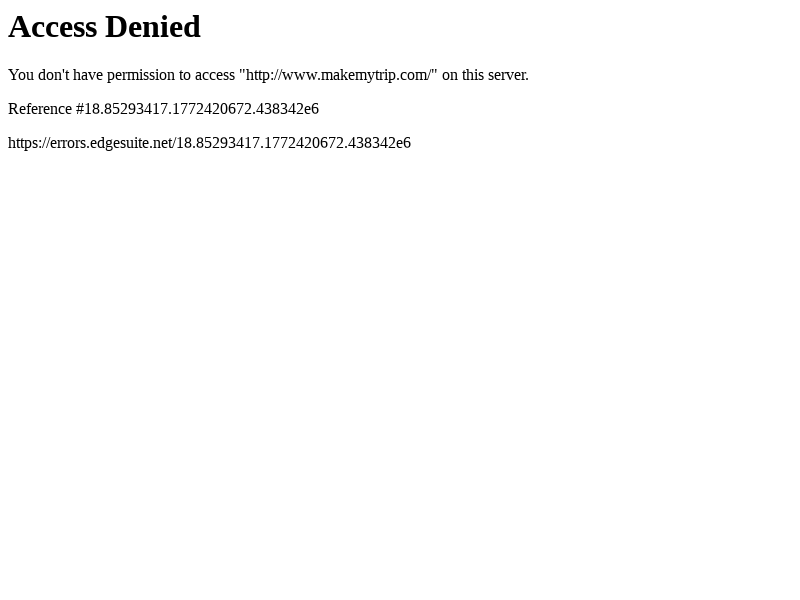